Tests adding a todo item to a sample todo application by entering text in the input field and pressing Enter, then verifying the todo was added

Starting URL: https://lambdatest.github.io/sample-todo-app/

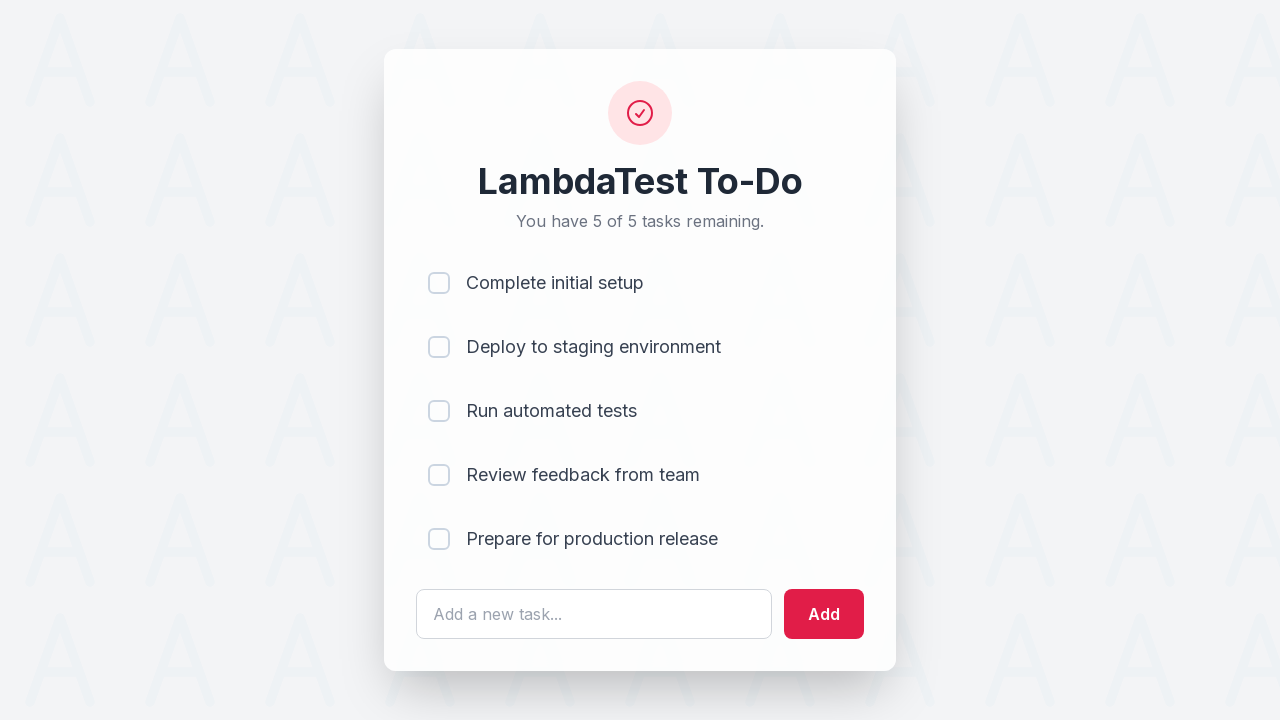

Filled todo input field with 'Selenium Test' on #sampletodotext
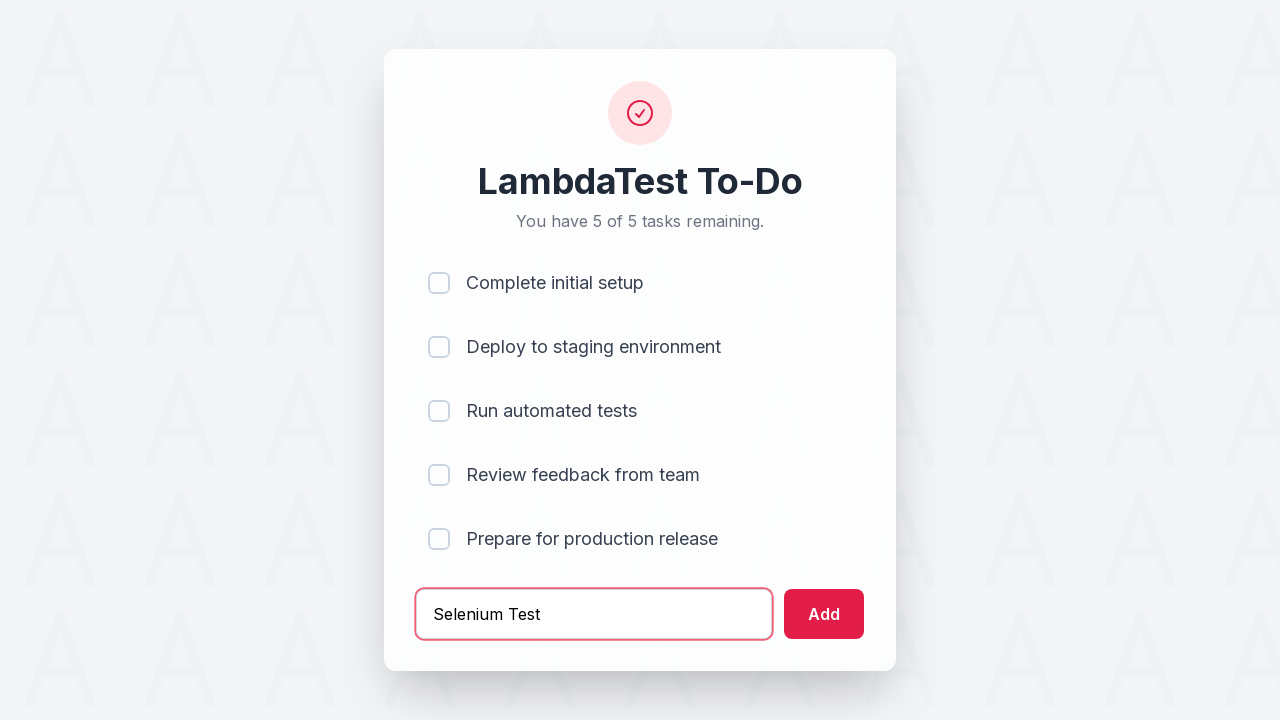

Pressed Enter to submit the todo item on #sampletodotext
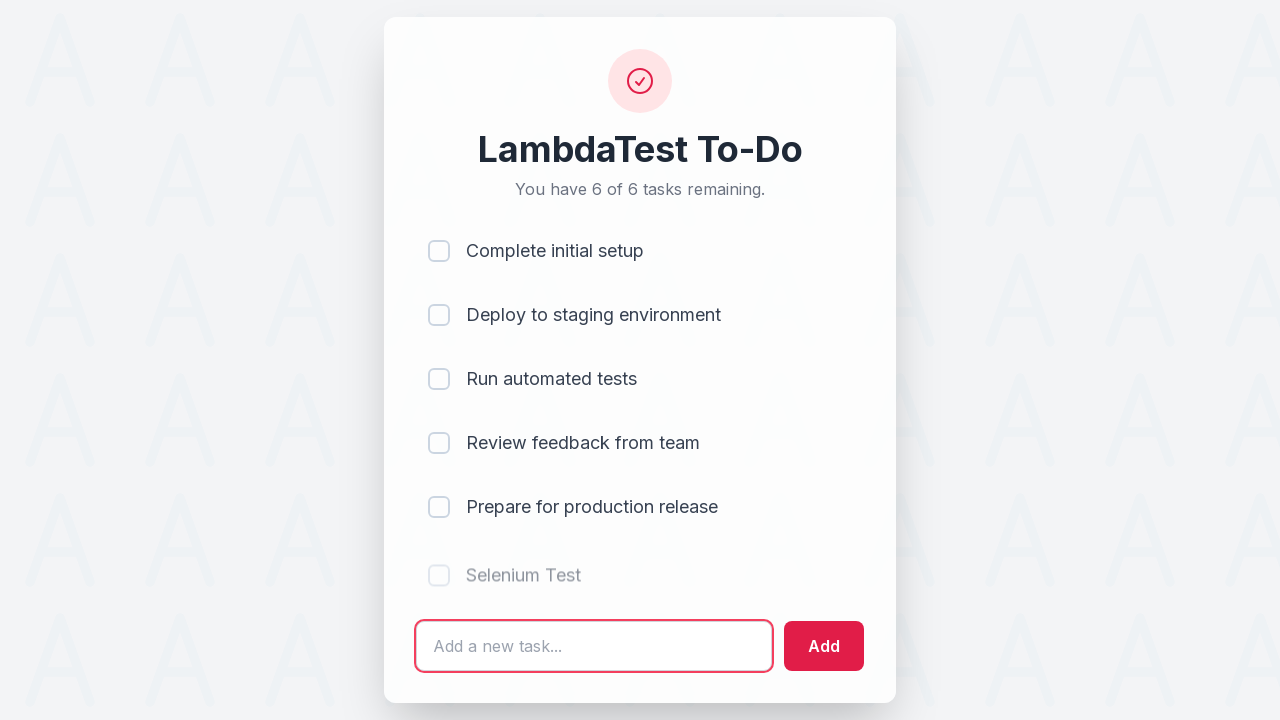

Todo item appeared in the list
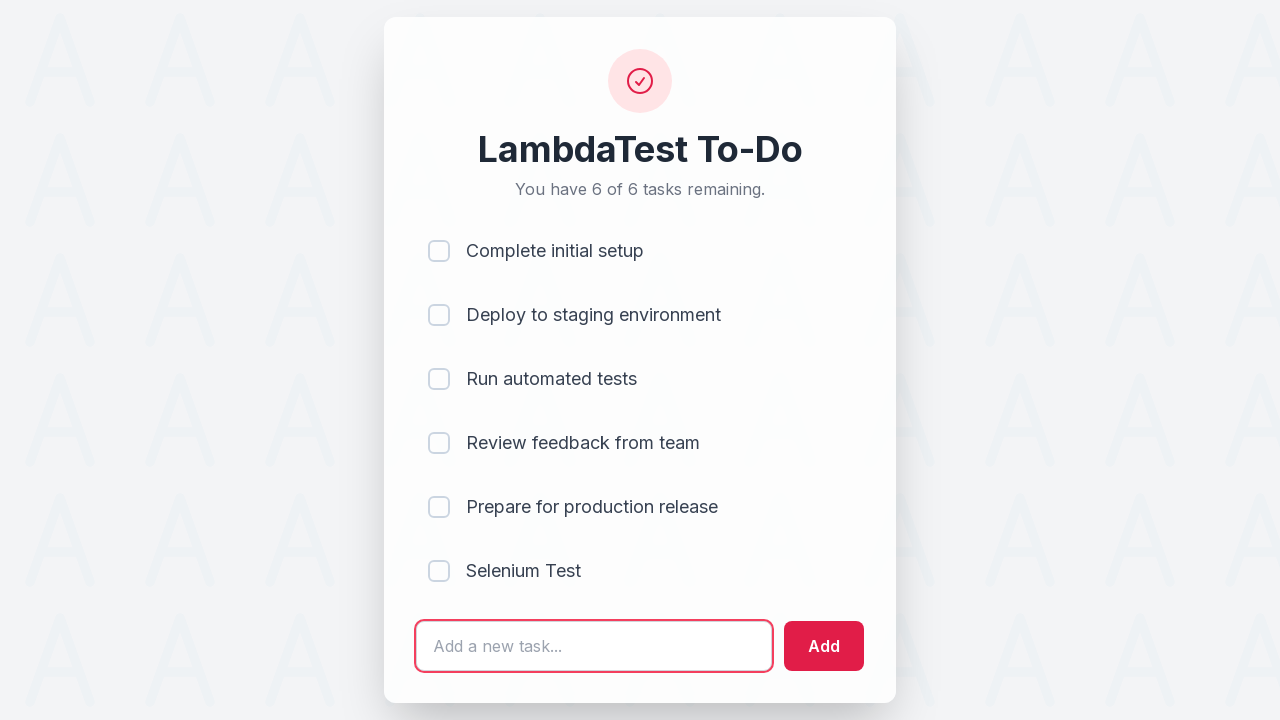

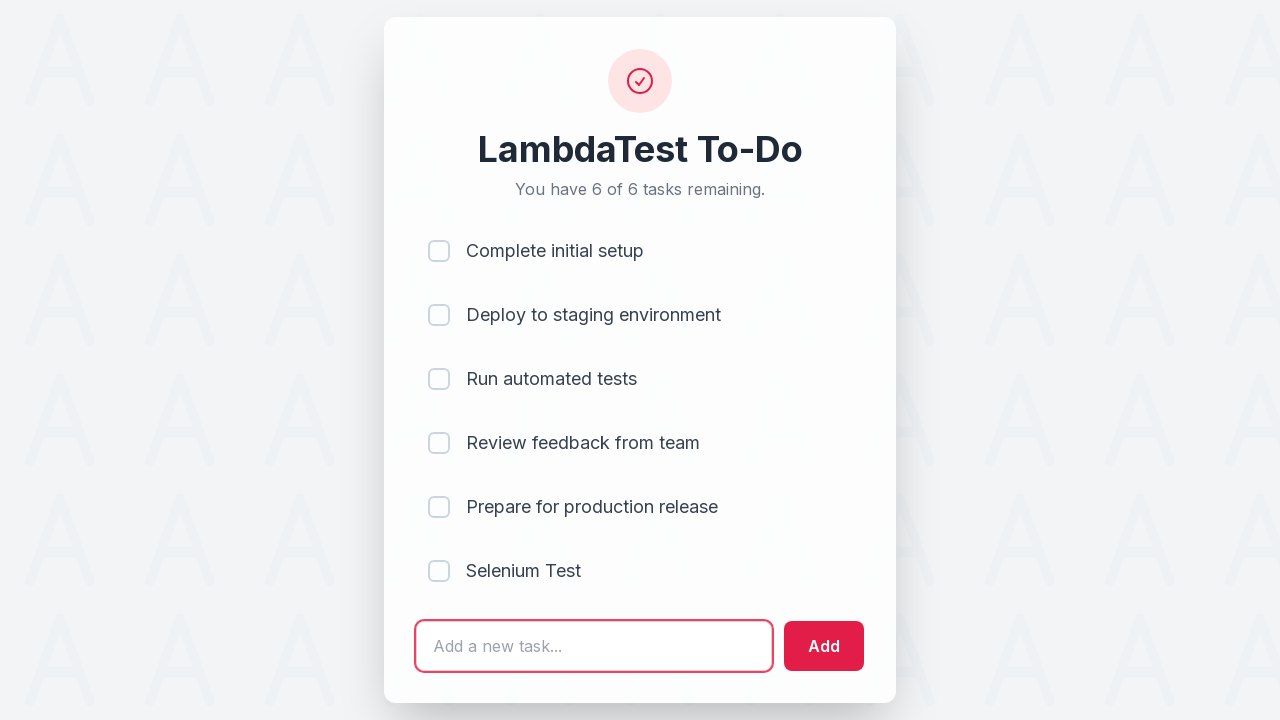